Tests dropdown selection functionality by selecting options using different methods (by value and by index)

Starting URL: https://the-internet.herokuapp.com/dropdown

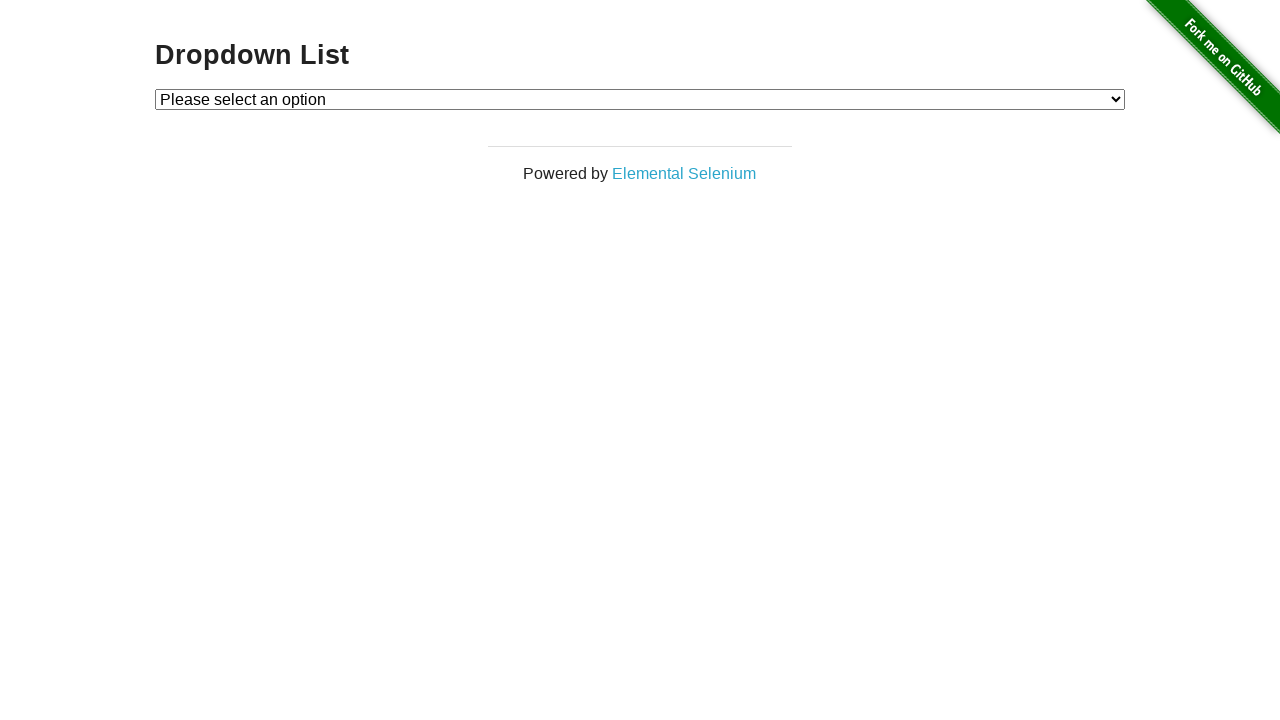

Selected first option (value='1') from dropdown on #dropdown
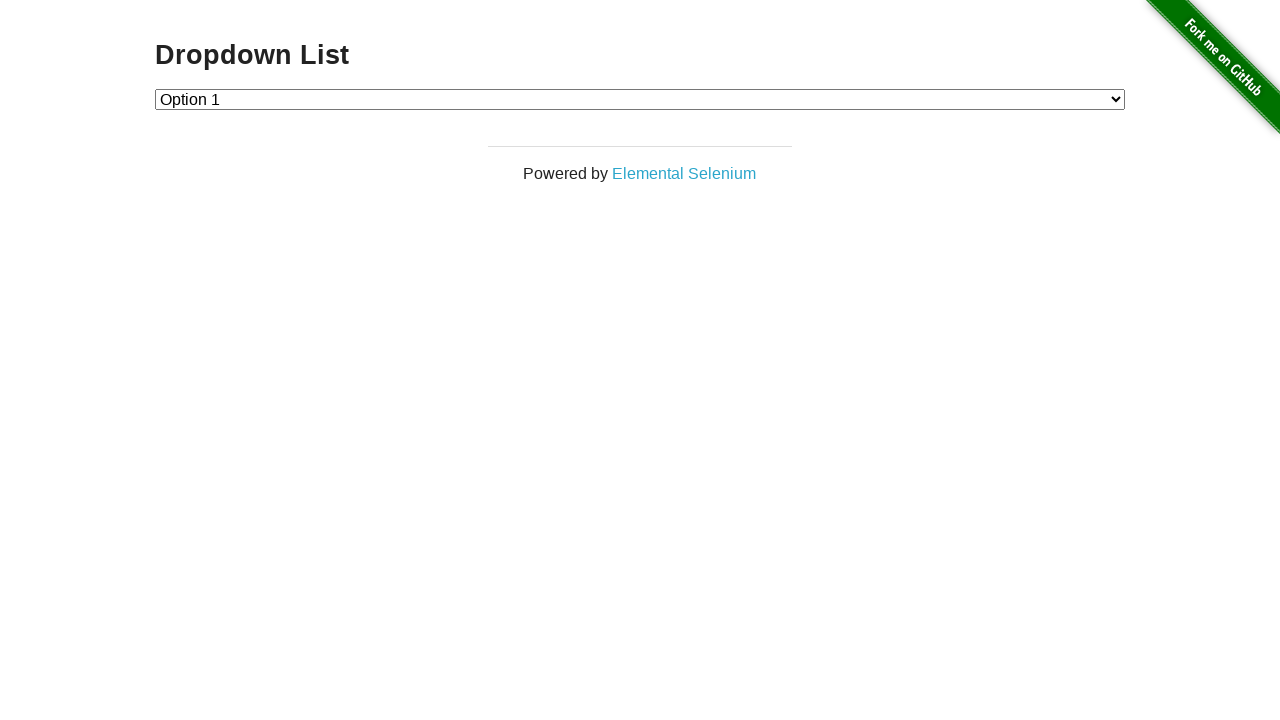

Selected second option (index=2) from dropdown on #dropdown
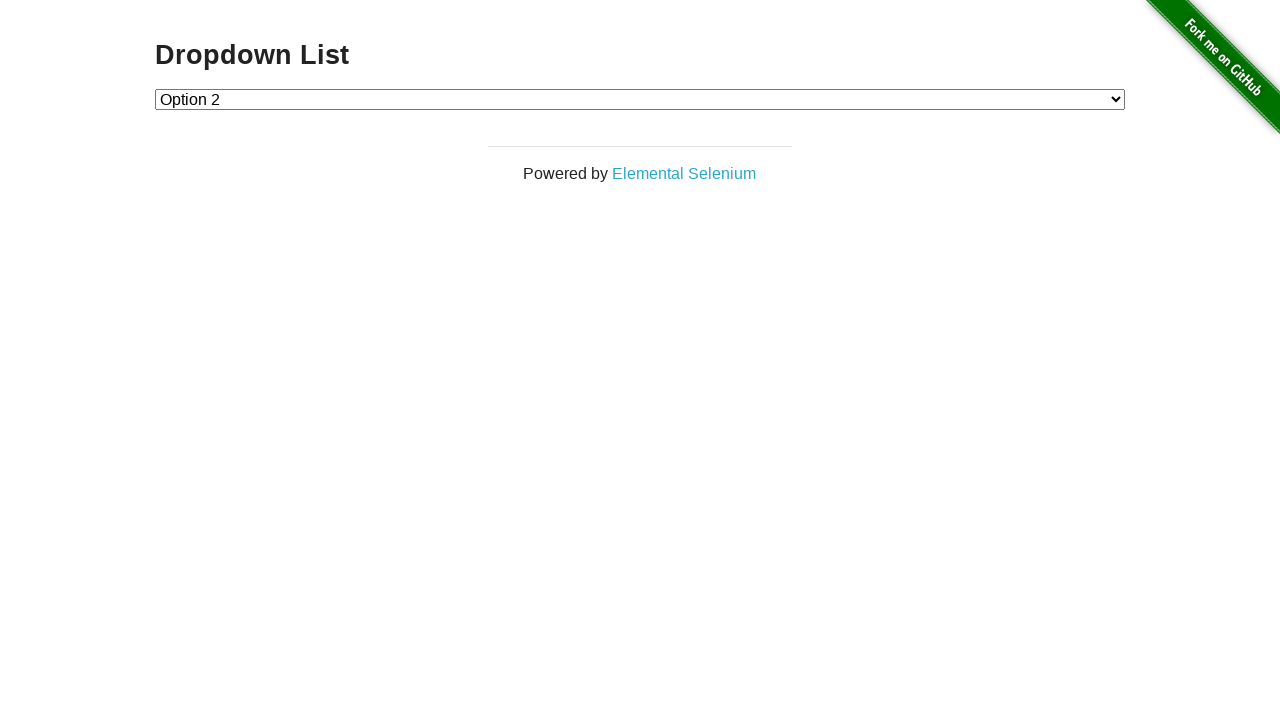

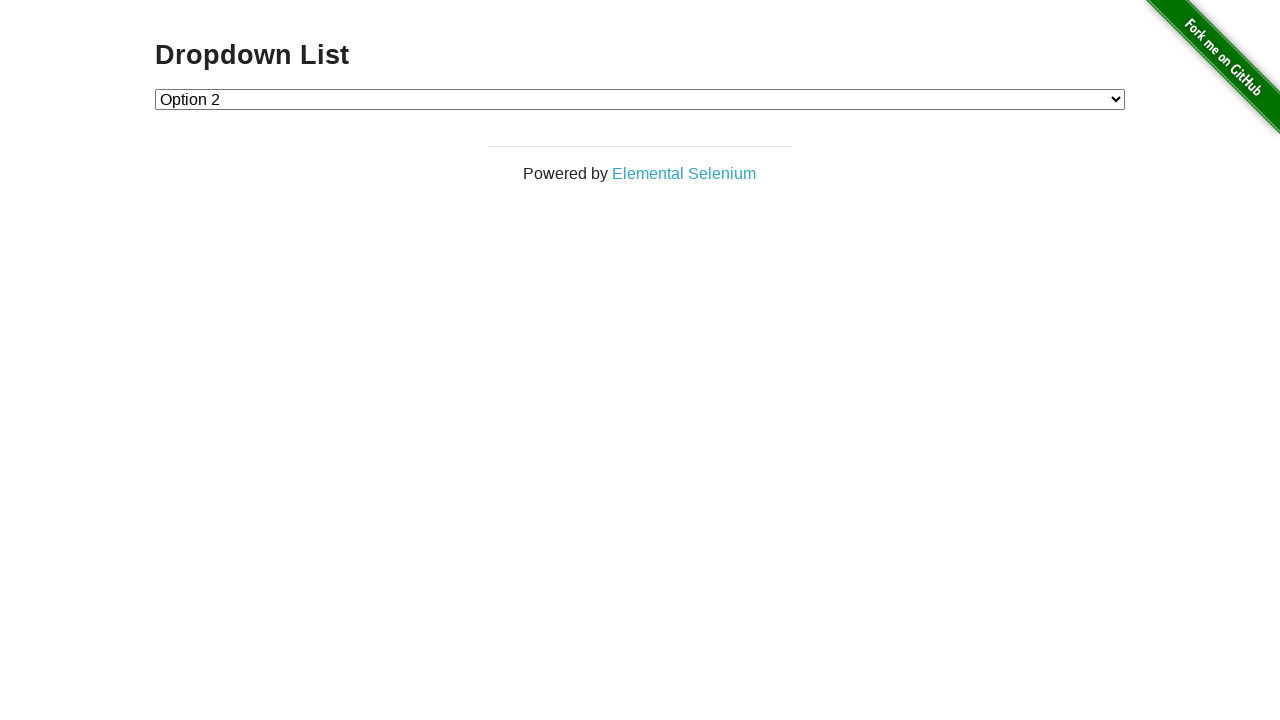